Tests scrolling functionality on a page and within a table, then validates the sum of values in a table column against the displayed total

Starting URL: https://rahulshettyacademy.com/AutomationPractice/

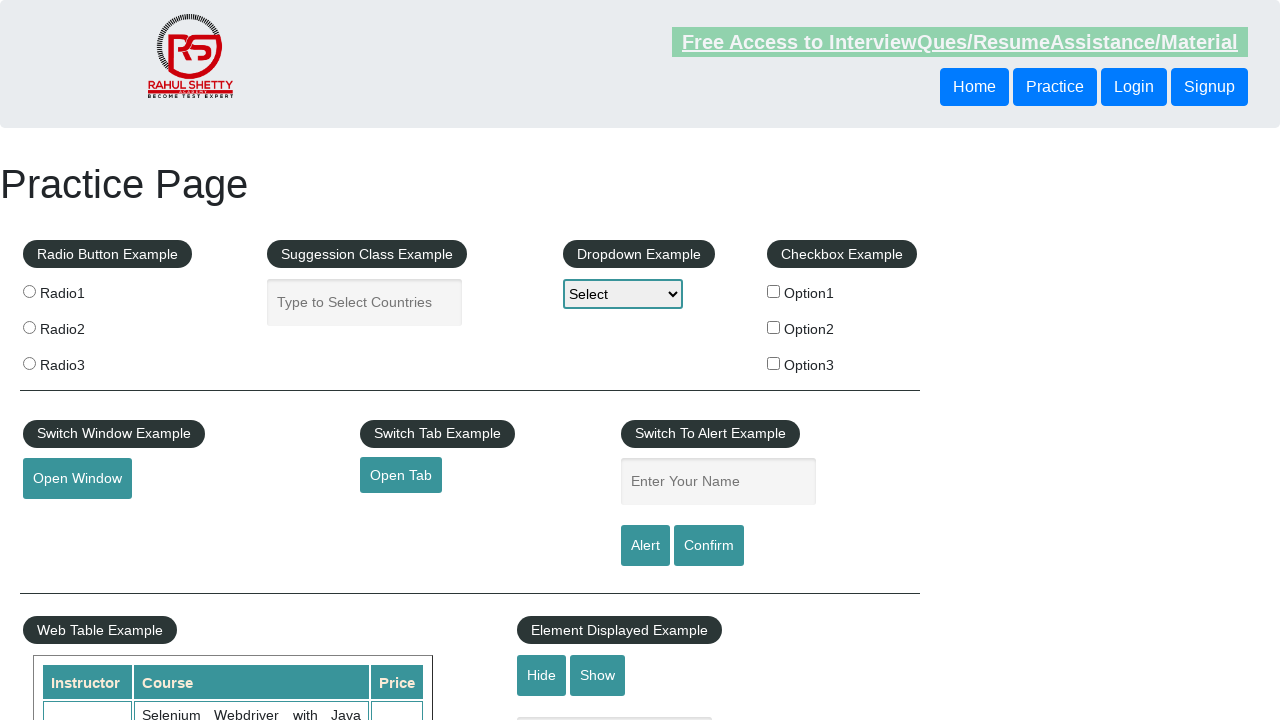

Scrolled main window down by 600 pixels
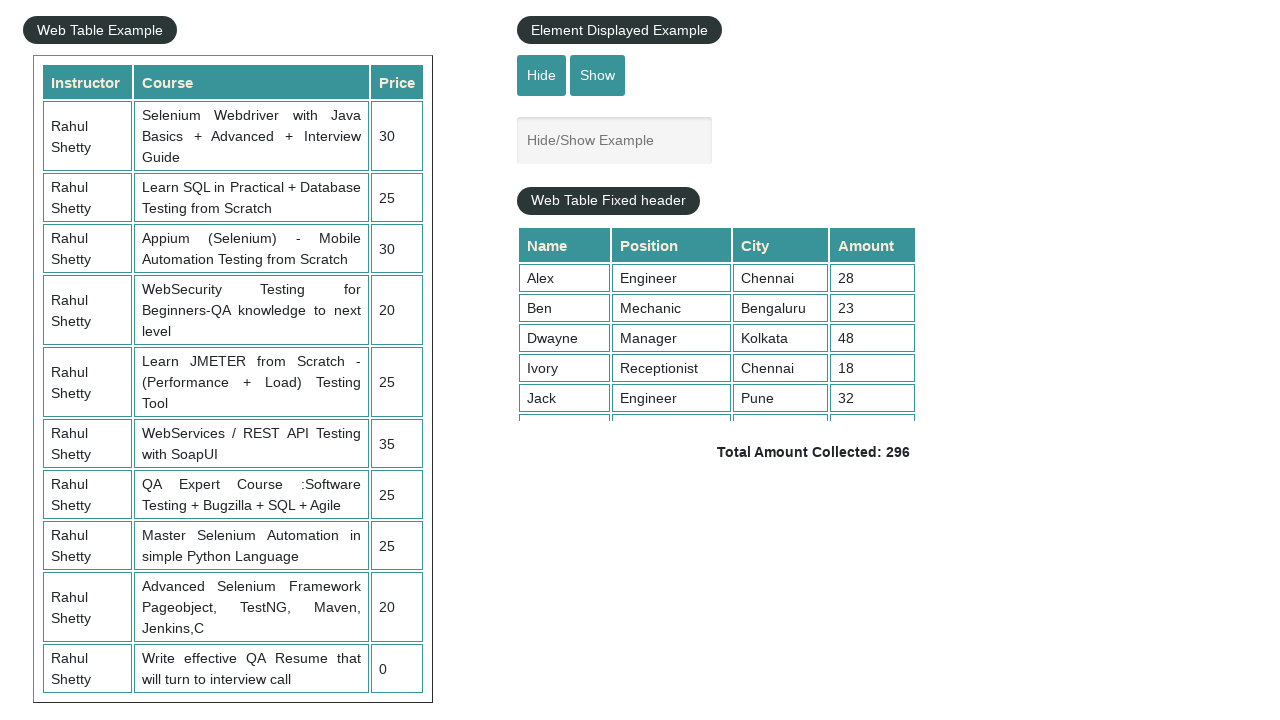

Waited 2000ms for scroll to complete
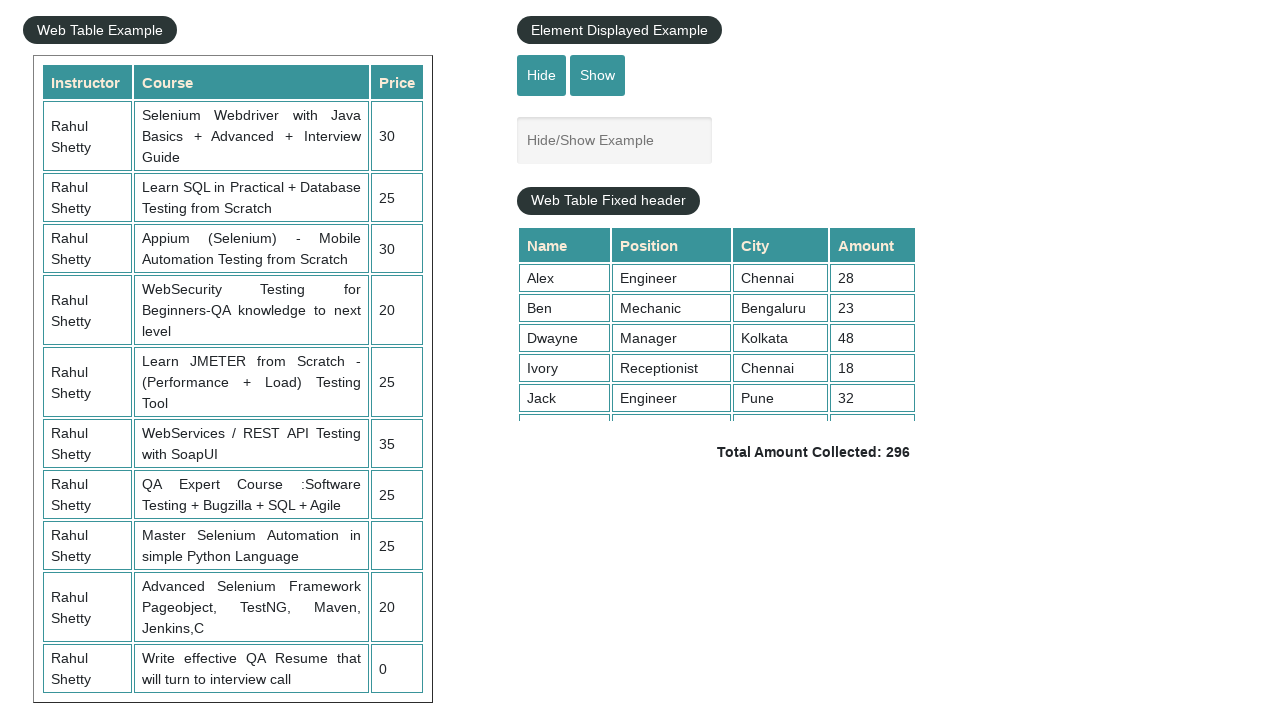

Scrolled within fixed header table to 500px
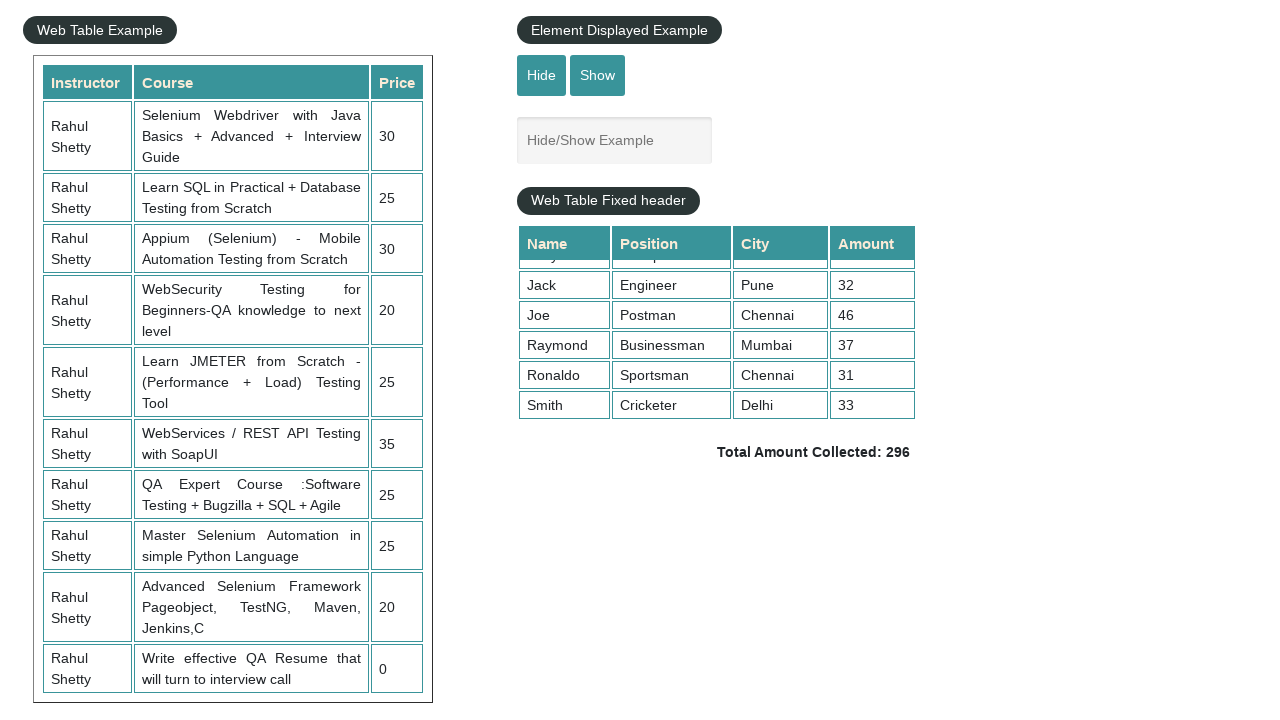

Retrieved all values from 4th column of table
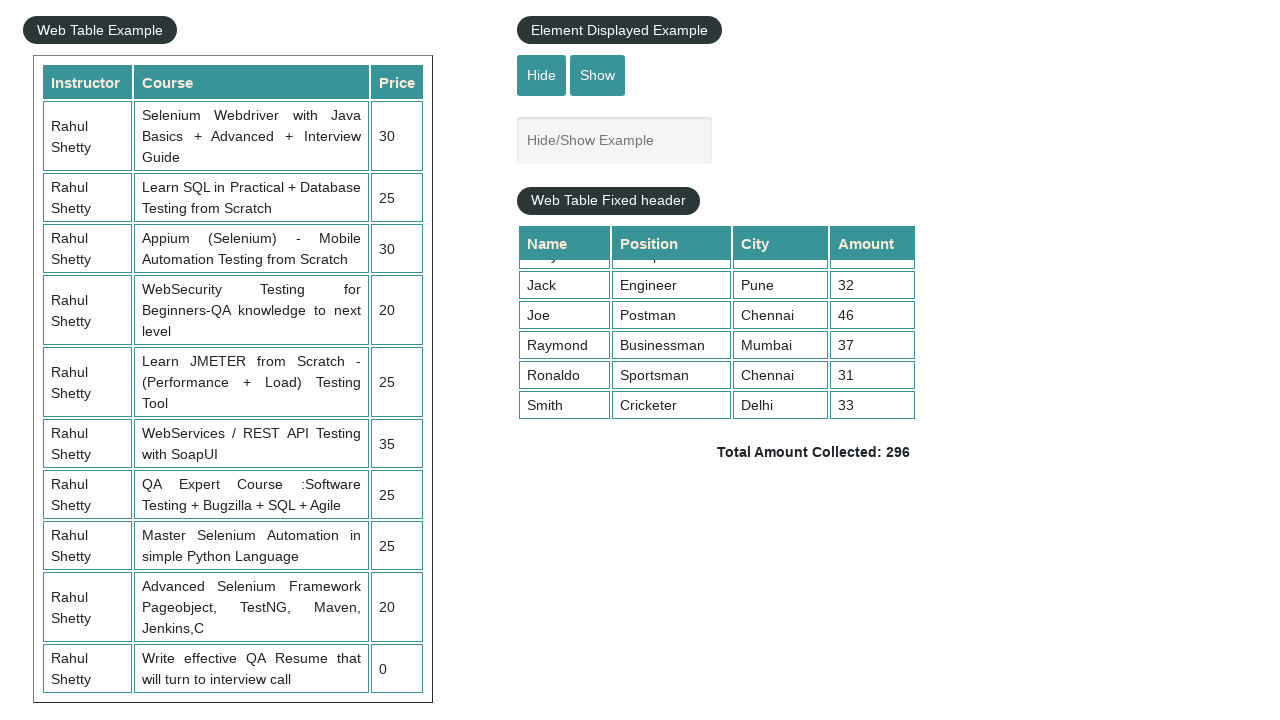

Calculated sum of all table values: 296
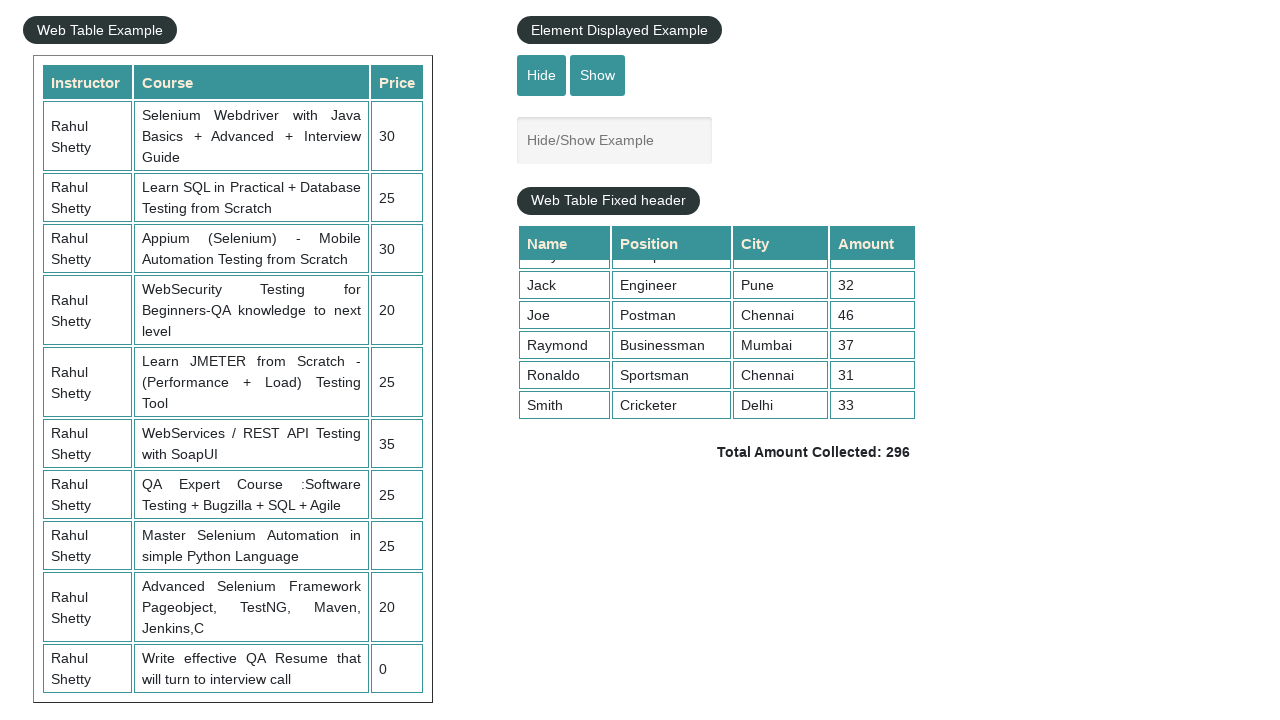

Retrieved displayed total amount text
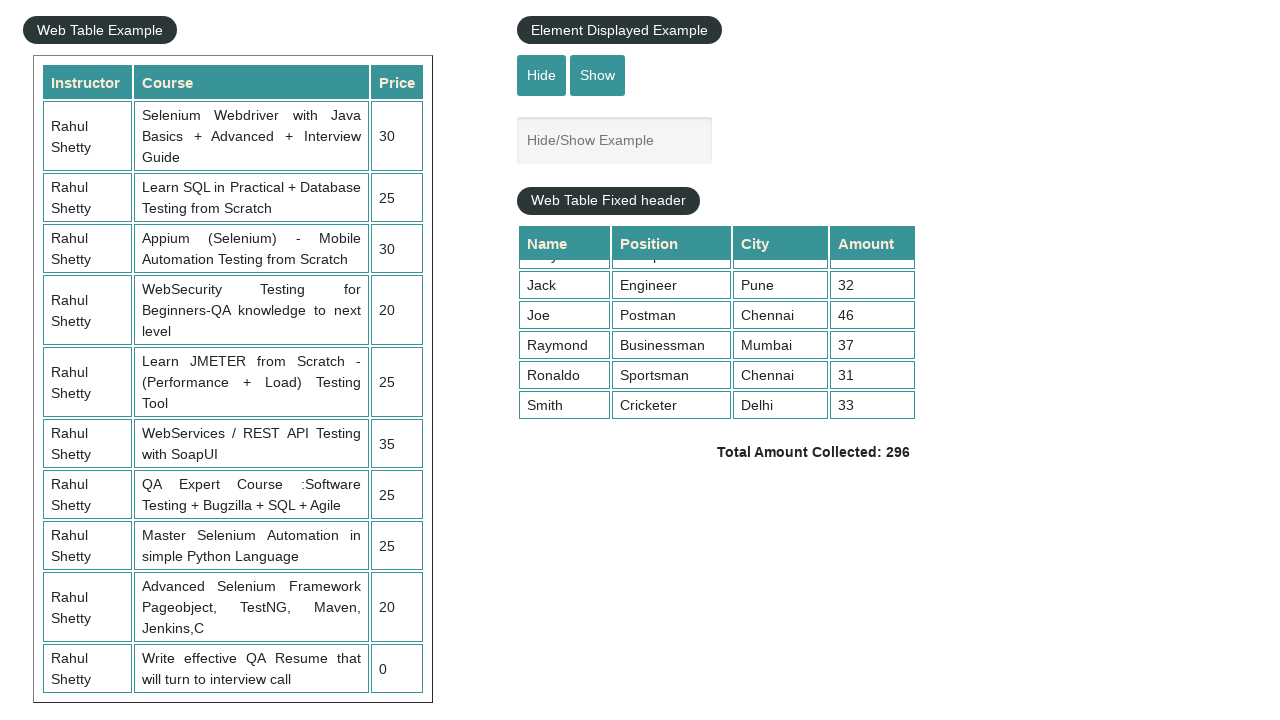

Parsed displayed total: 296
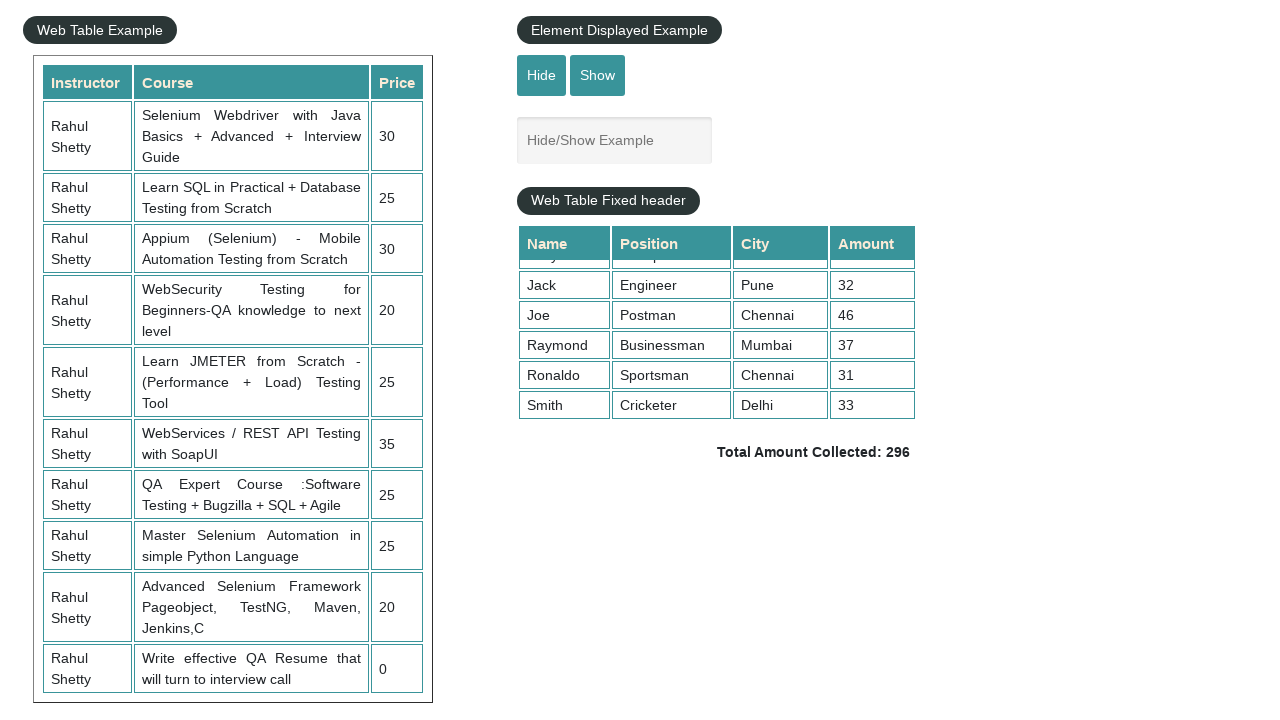

Verified calculated sum (296) matches displayed total (296)
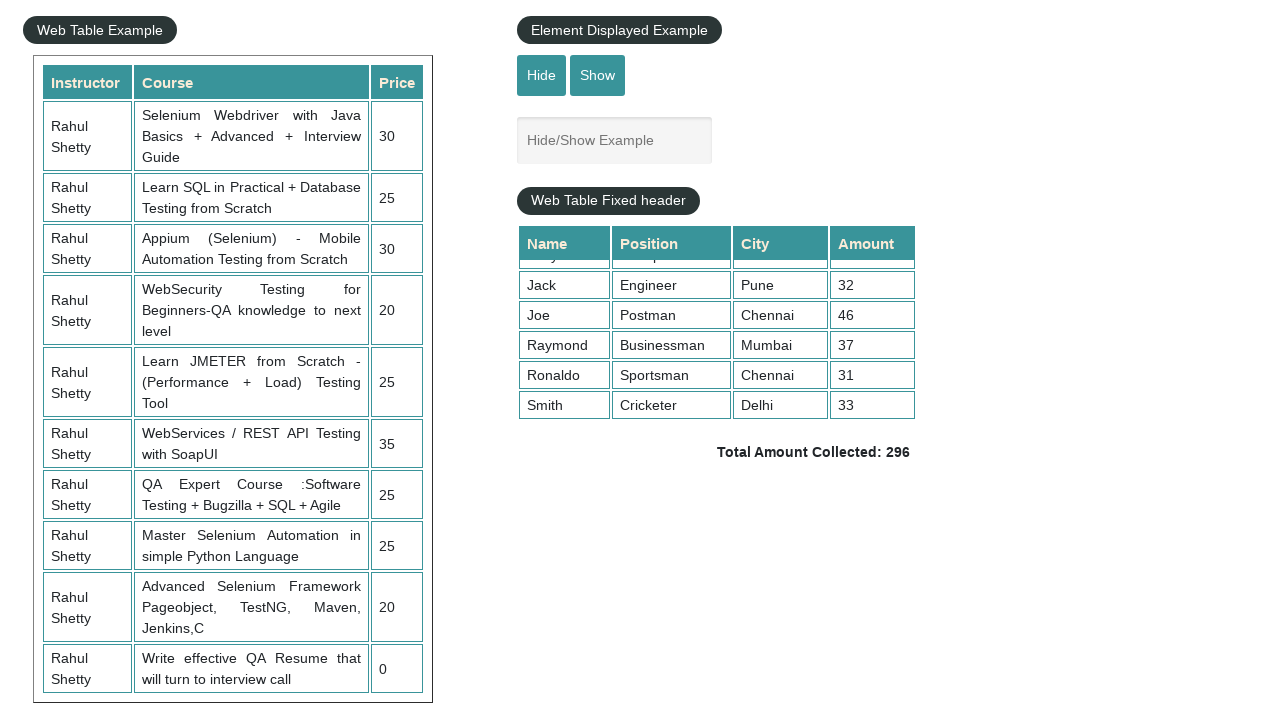

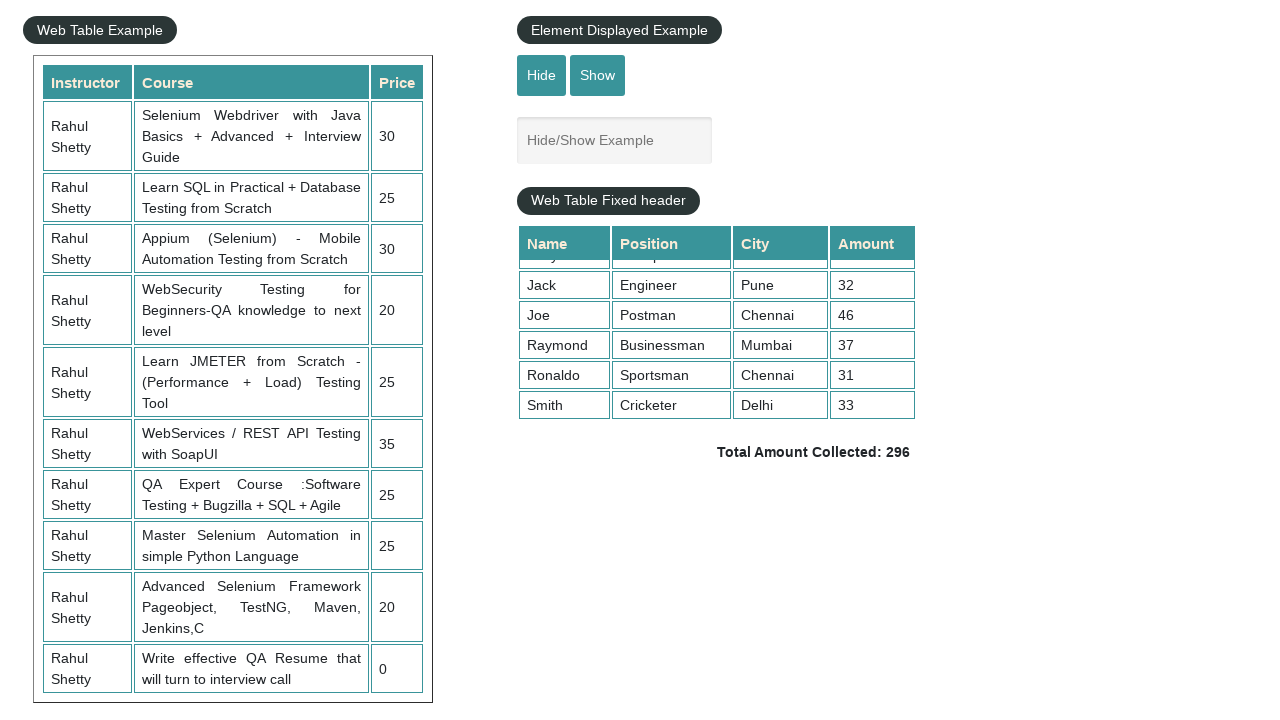